Tests browser navigation and search functionality on Douban.com by clicking elements, navigating back/forward, and searching for a movie title "再见珍妮" (Goodbye Jenny)

Starting URL: https://www.douban.com/

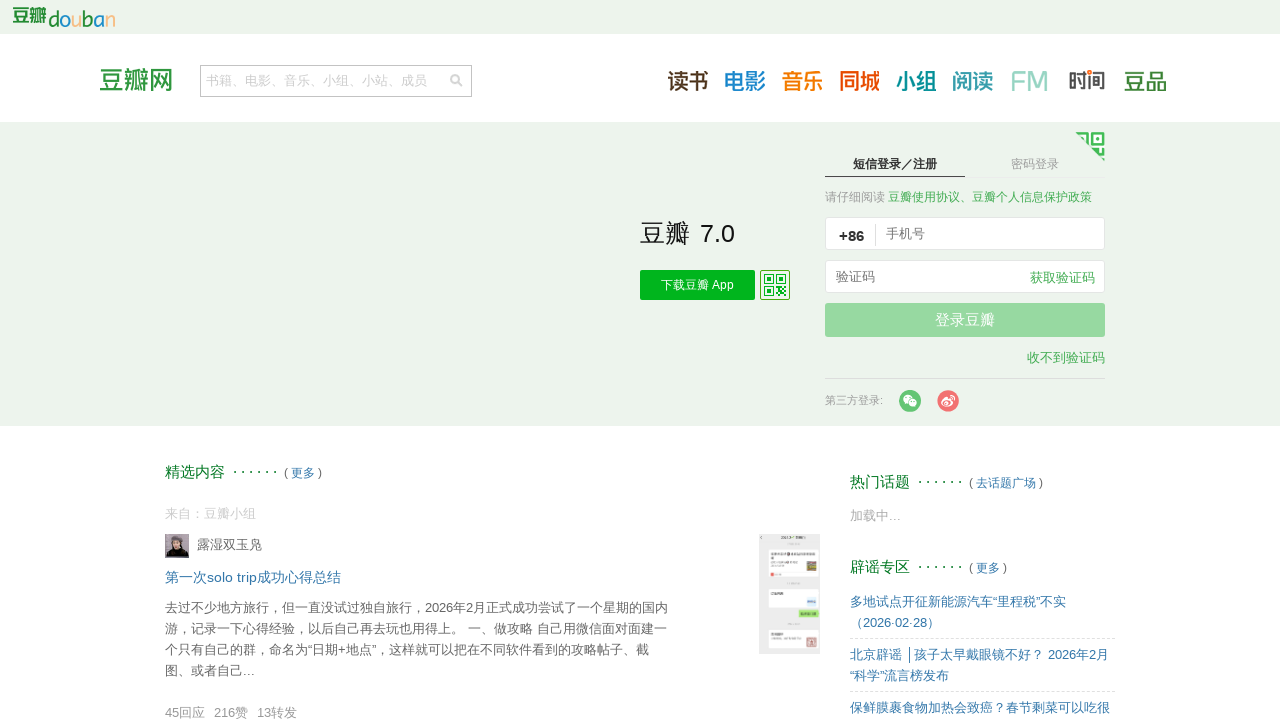

Set viewport size to 480x800
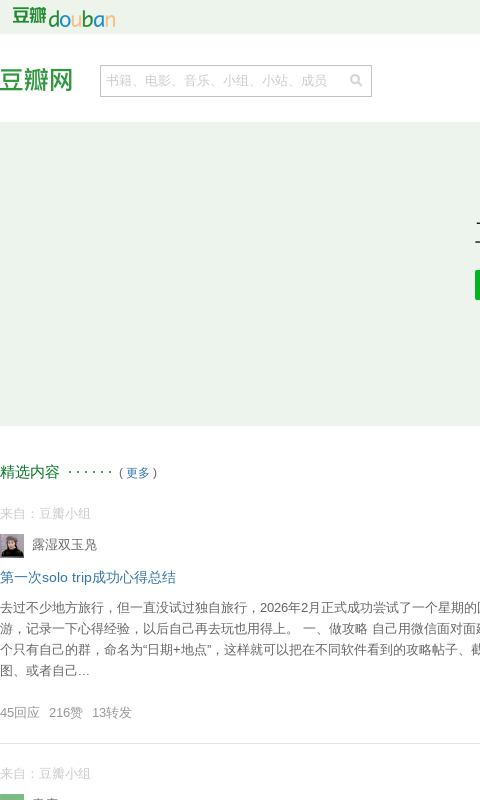

Set viewport size to 1920x1080
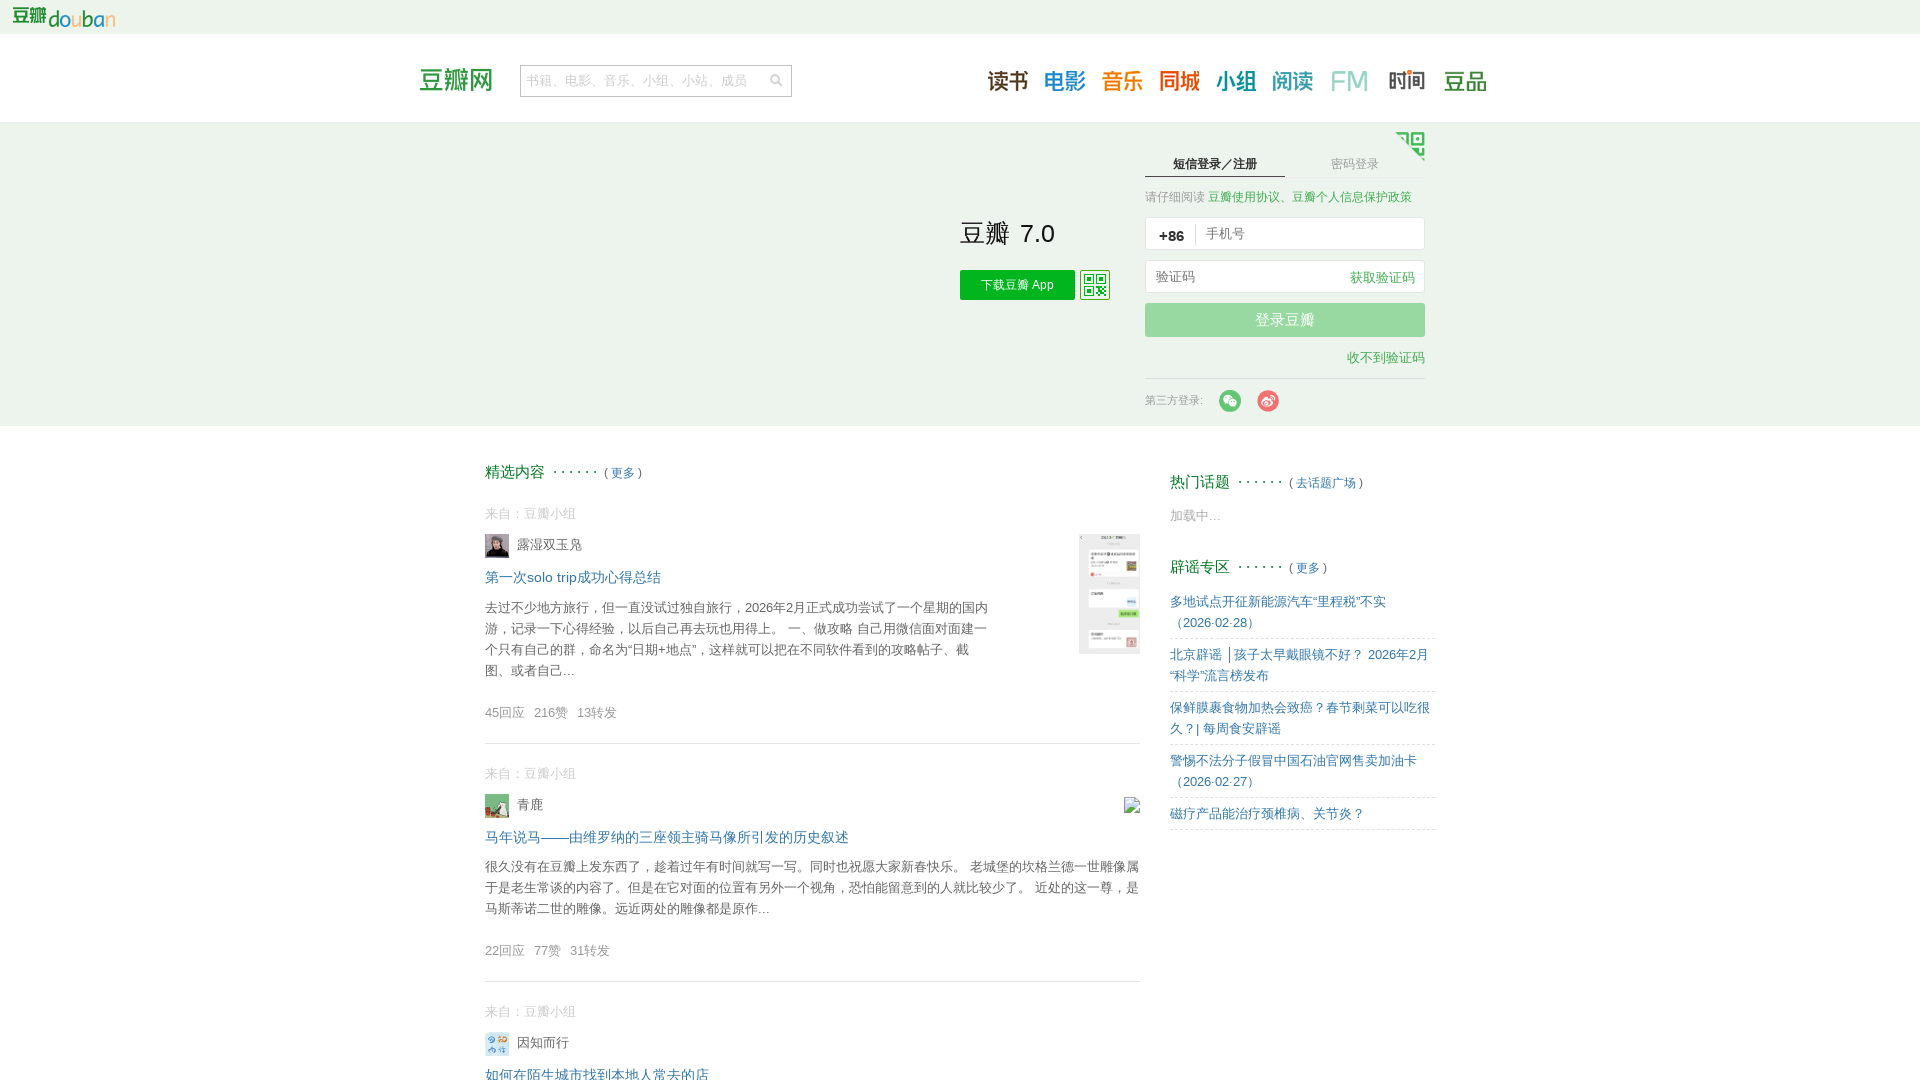

Clicked element with class 'bn' at (776, 81) on .bn
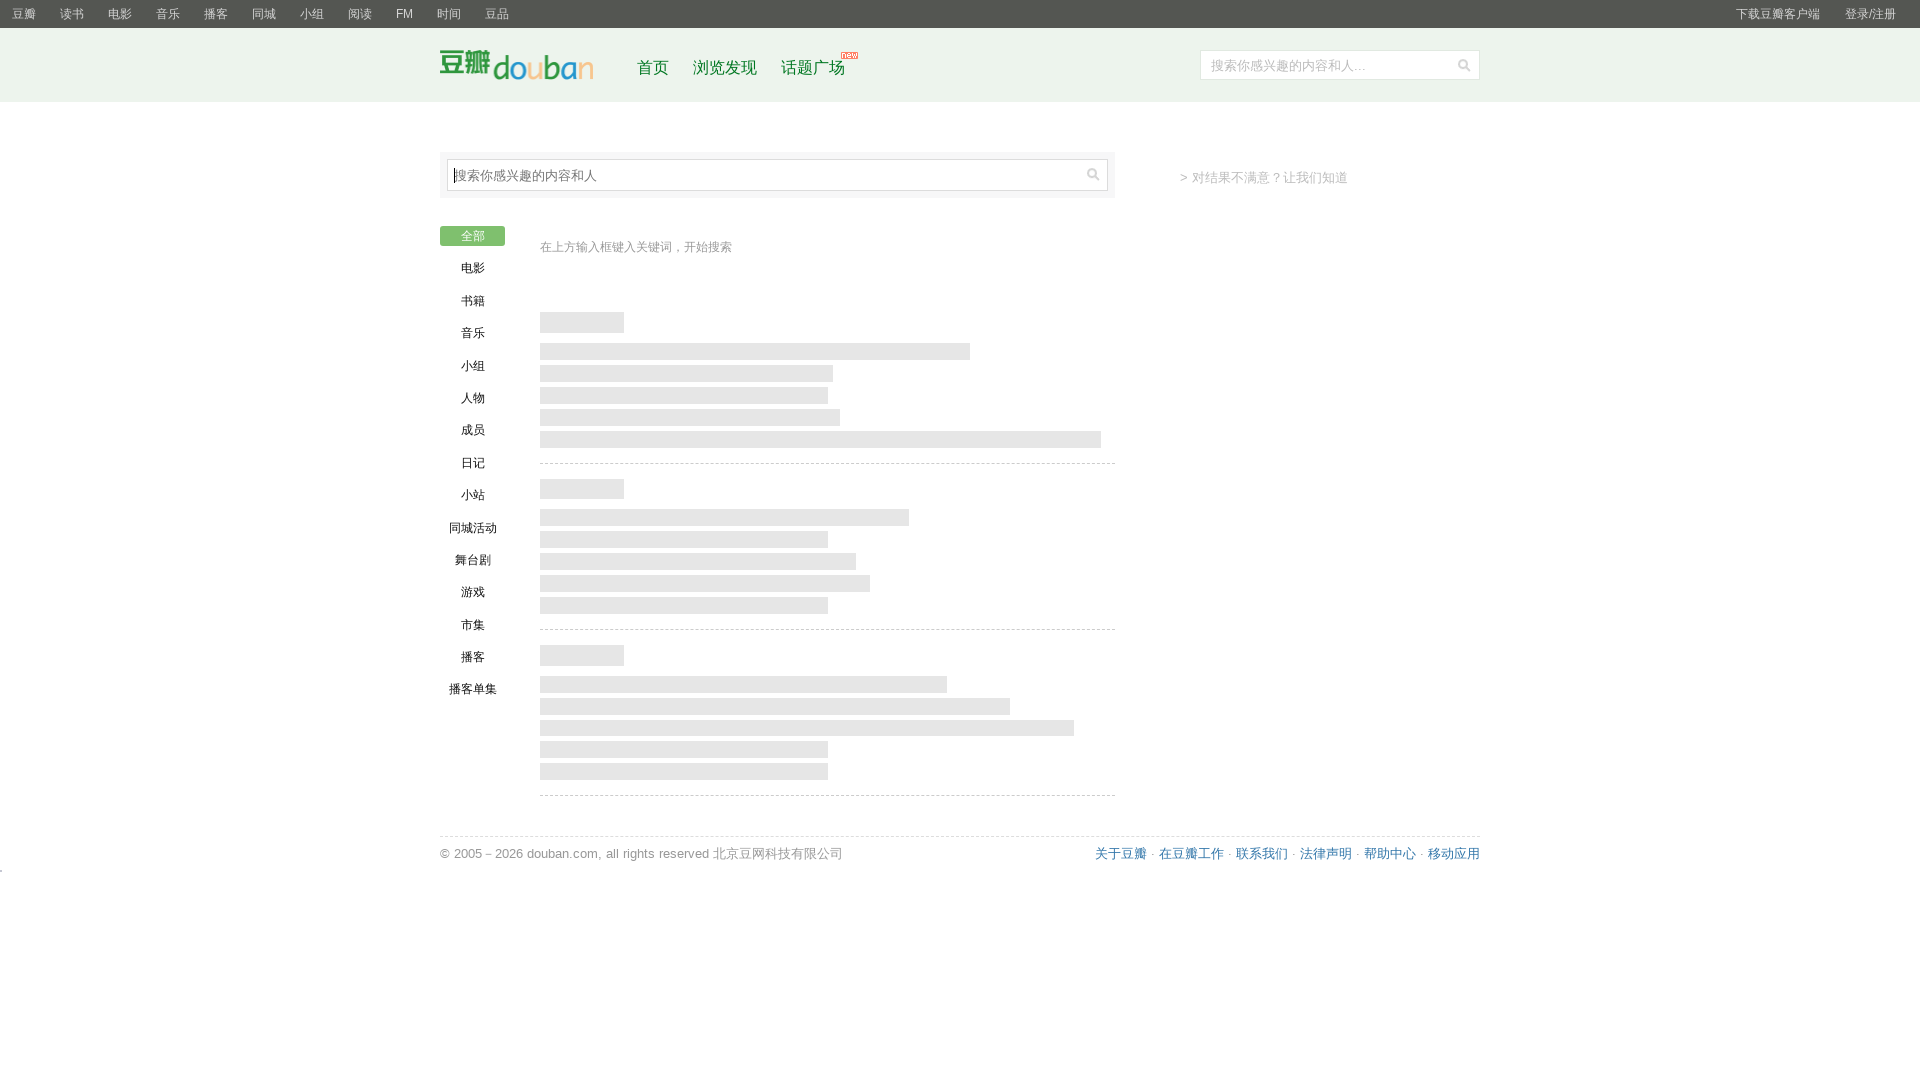

Navigated back in browser history
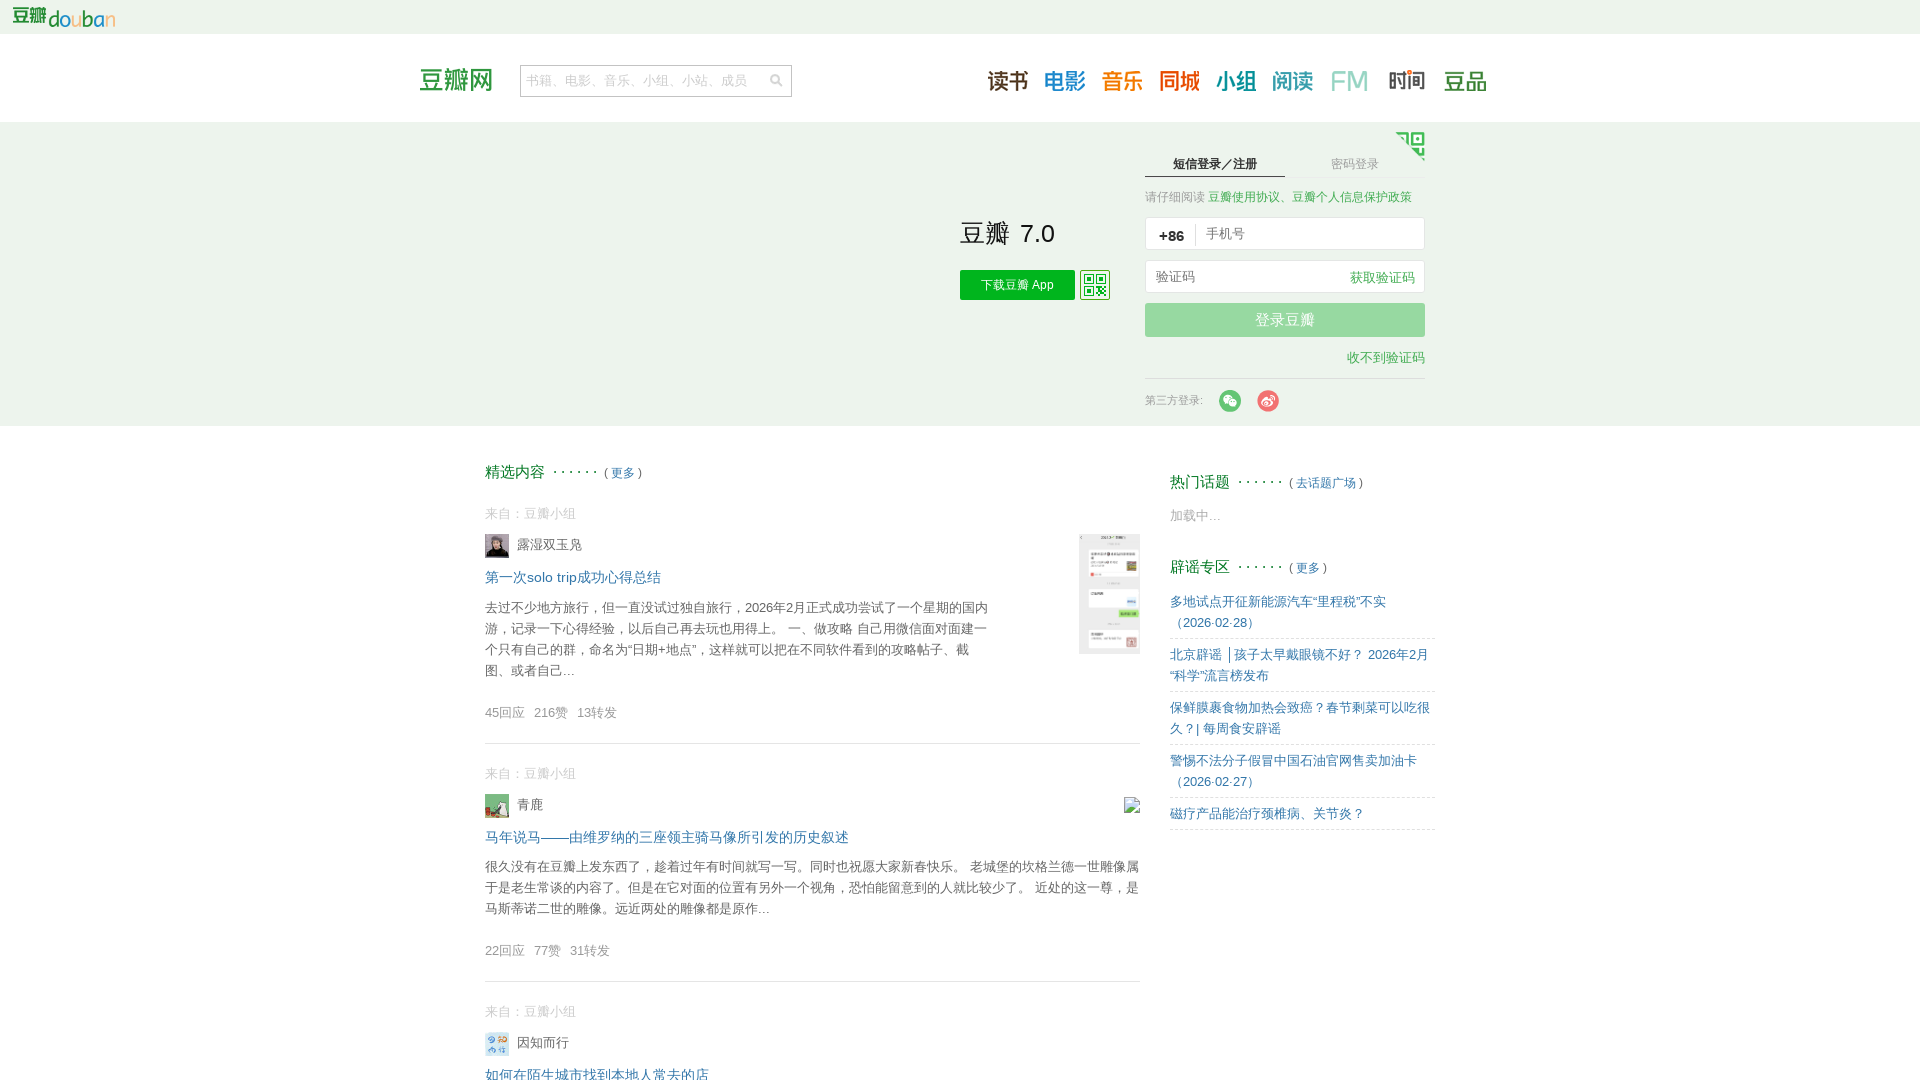

Navigated forward in browser history
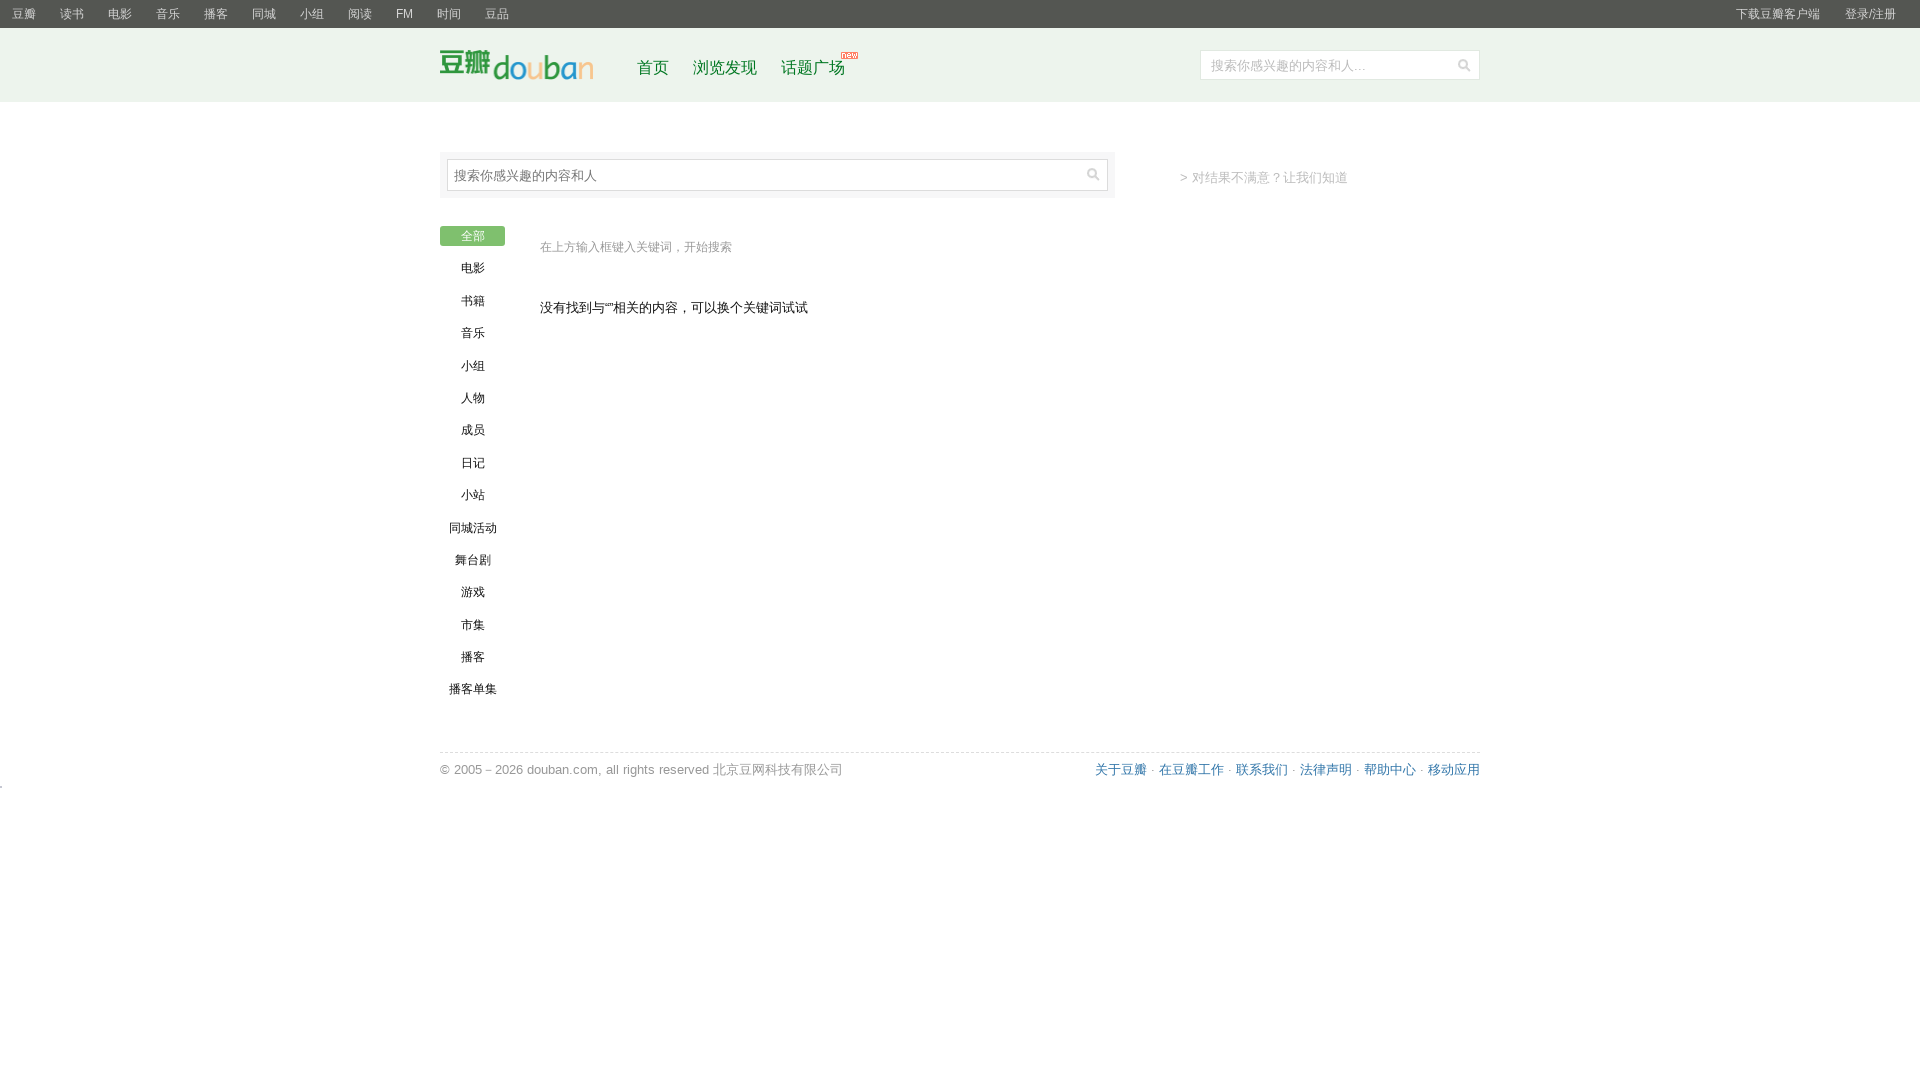

Filled search input with movie title '再见珍妮' (Goodbye Jenny) on //*[@id="content"]/div/div[1]/div[1]/form/fieldset/div[1]/input
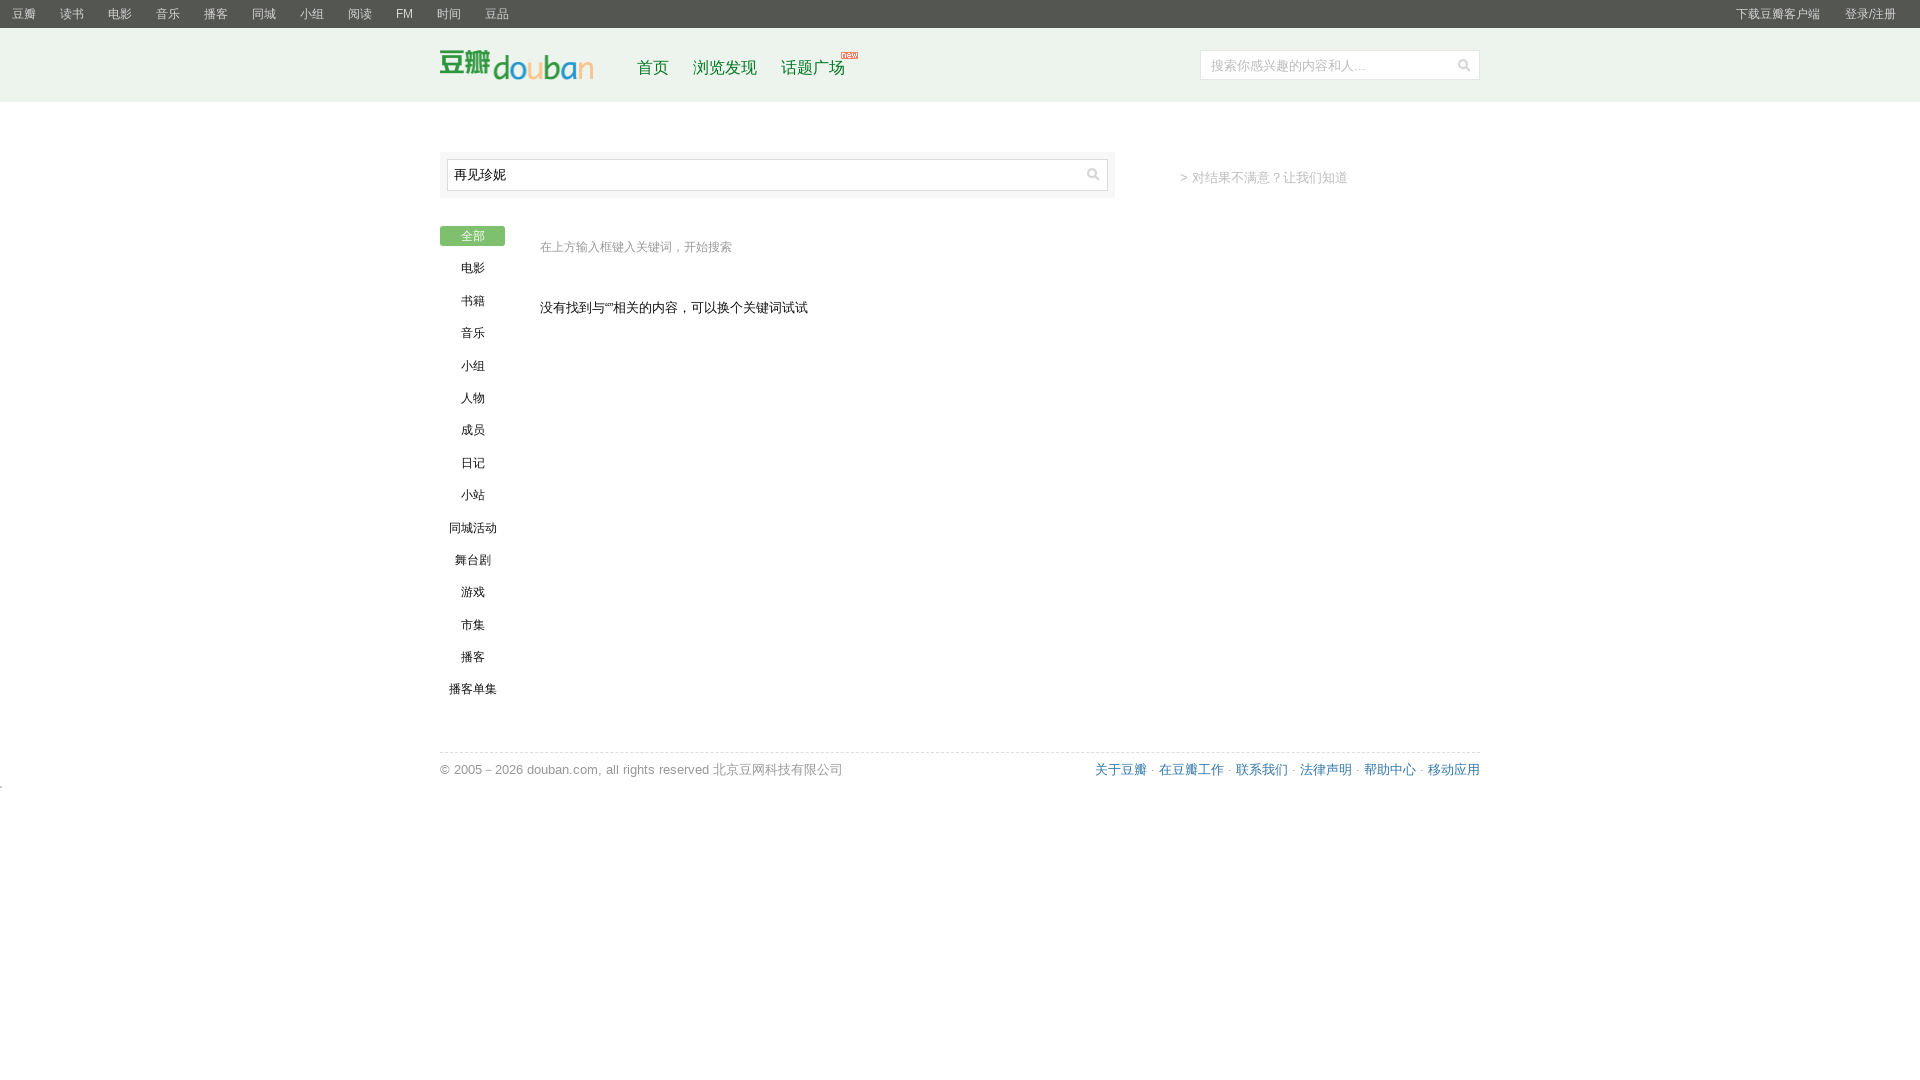

Clicked search submit button to perform movie search at (1464, 65) on .inp-btn
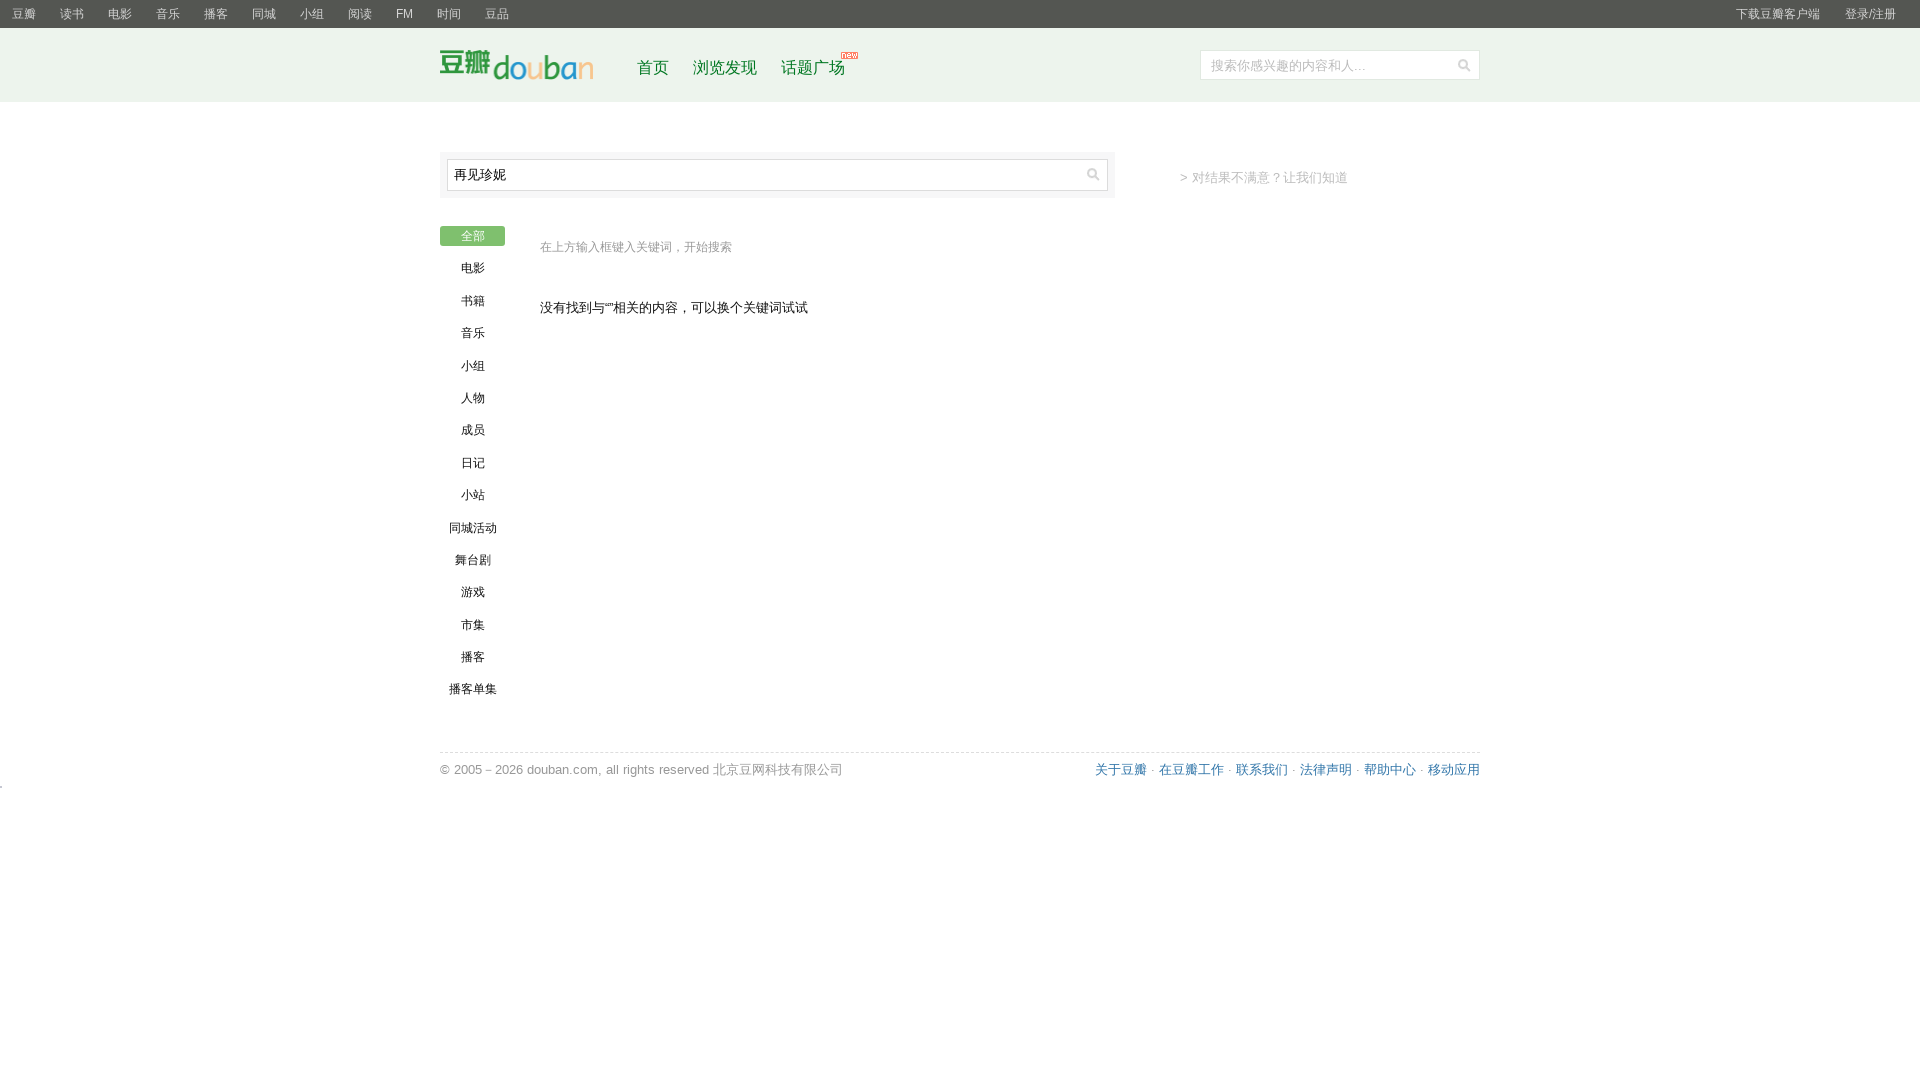

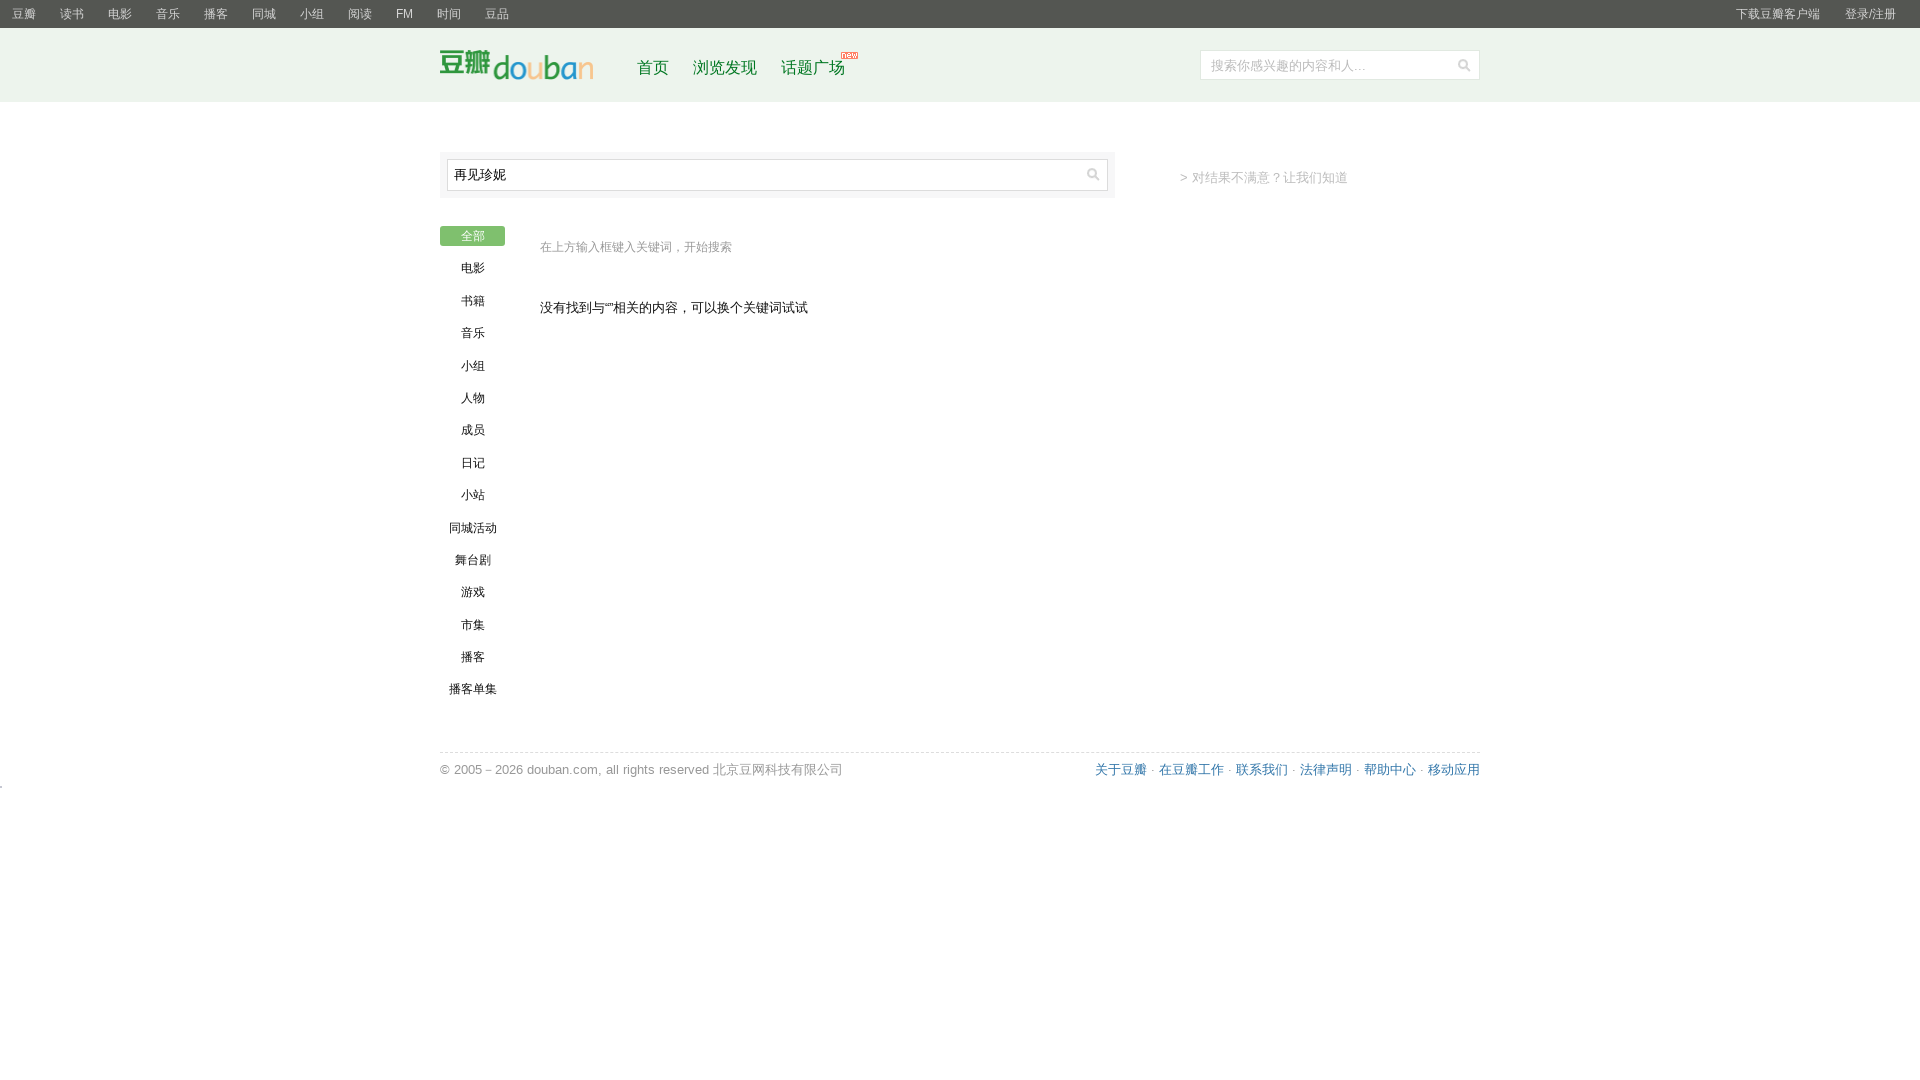